Tests search functionality on tabletka.by pharmacy website by searching for "Валидол" and verifying the search result header

Starting URL: https://tabletka.by/

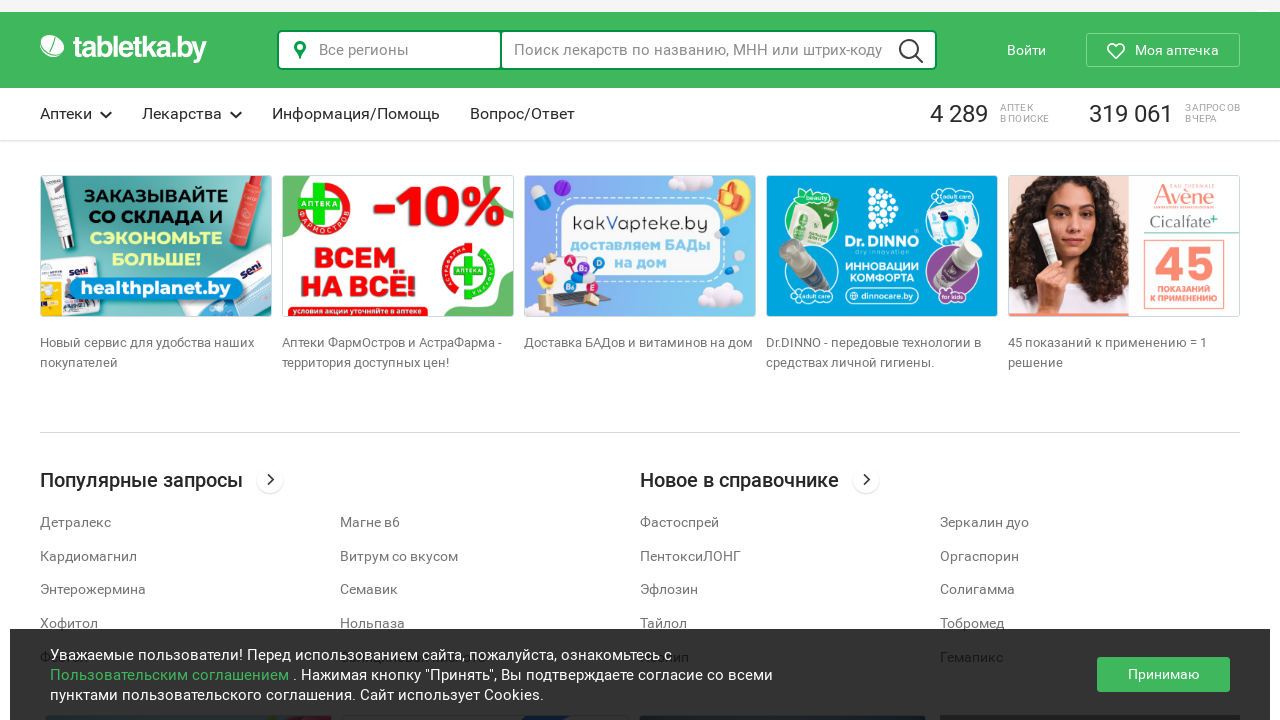

Filled search box with 'Валидол' on .ls-select-input
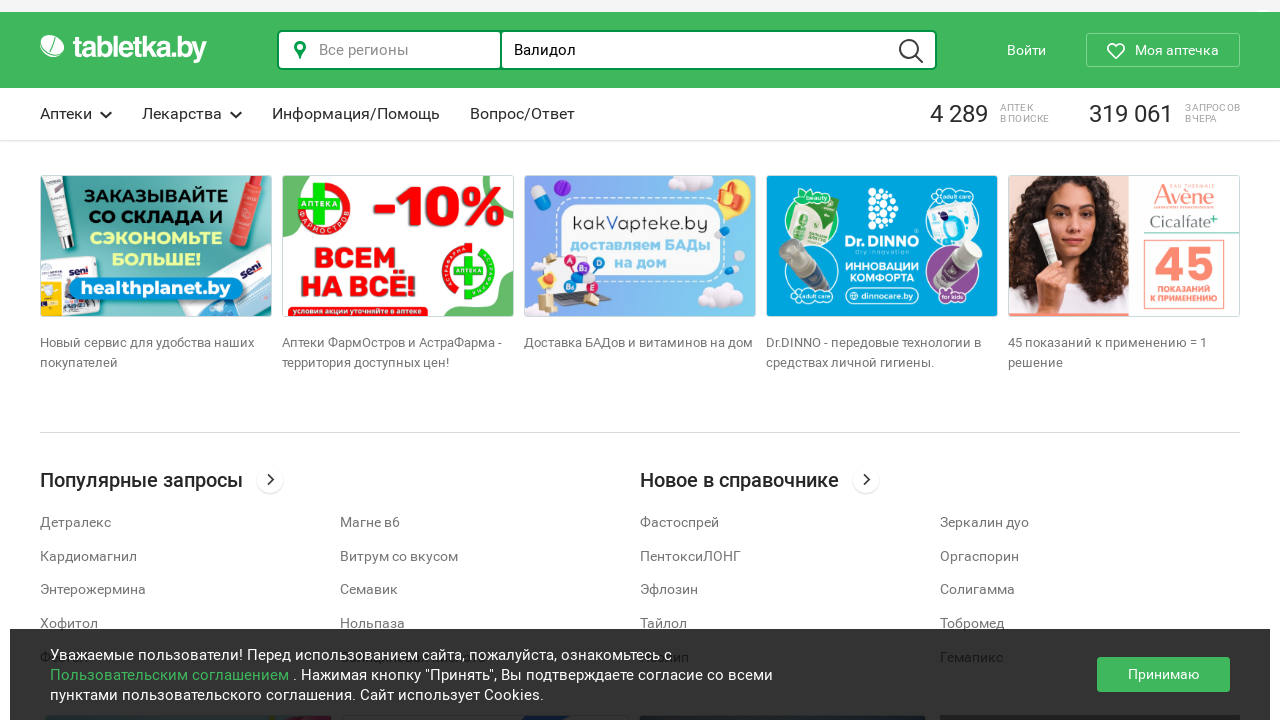

Clicked search button at (911, 51) on .lupa
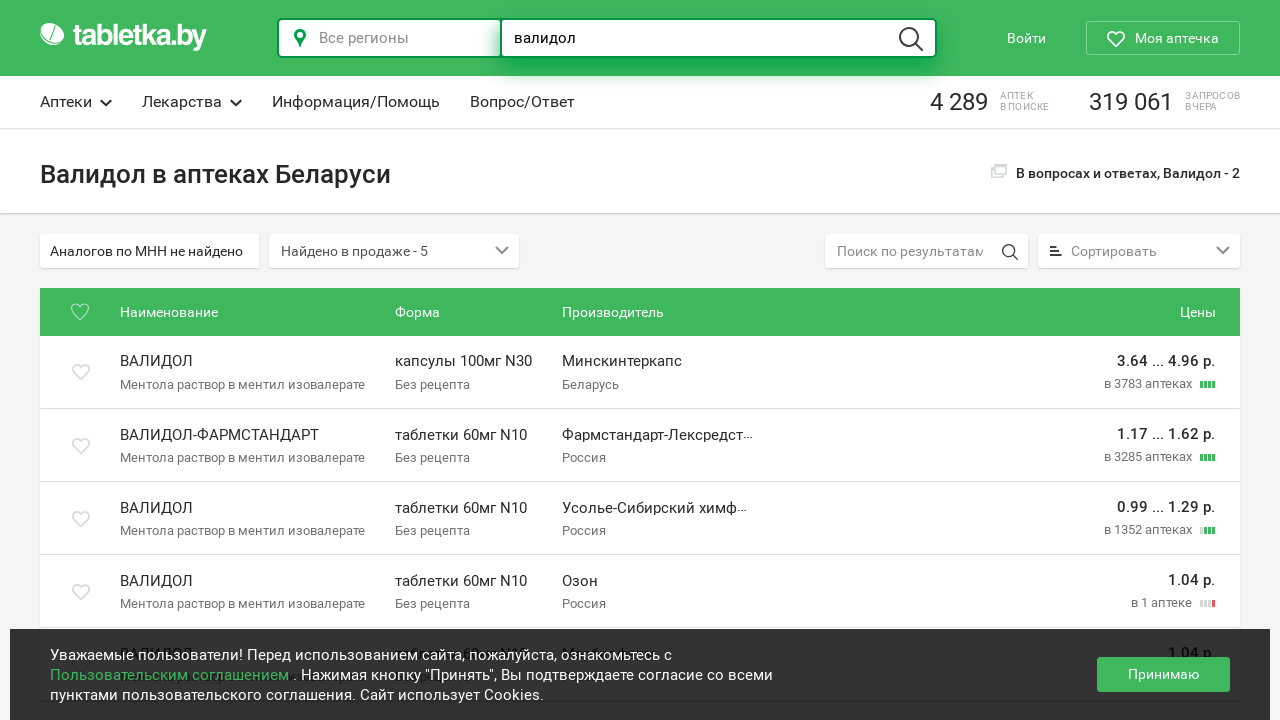

Search results loaded and verified search result header
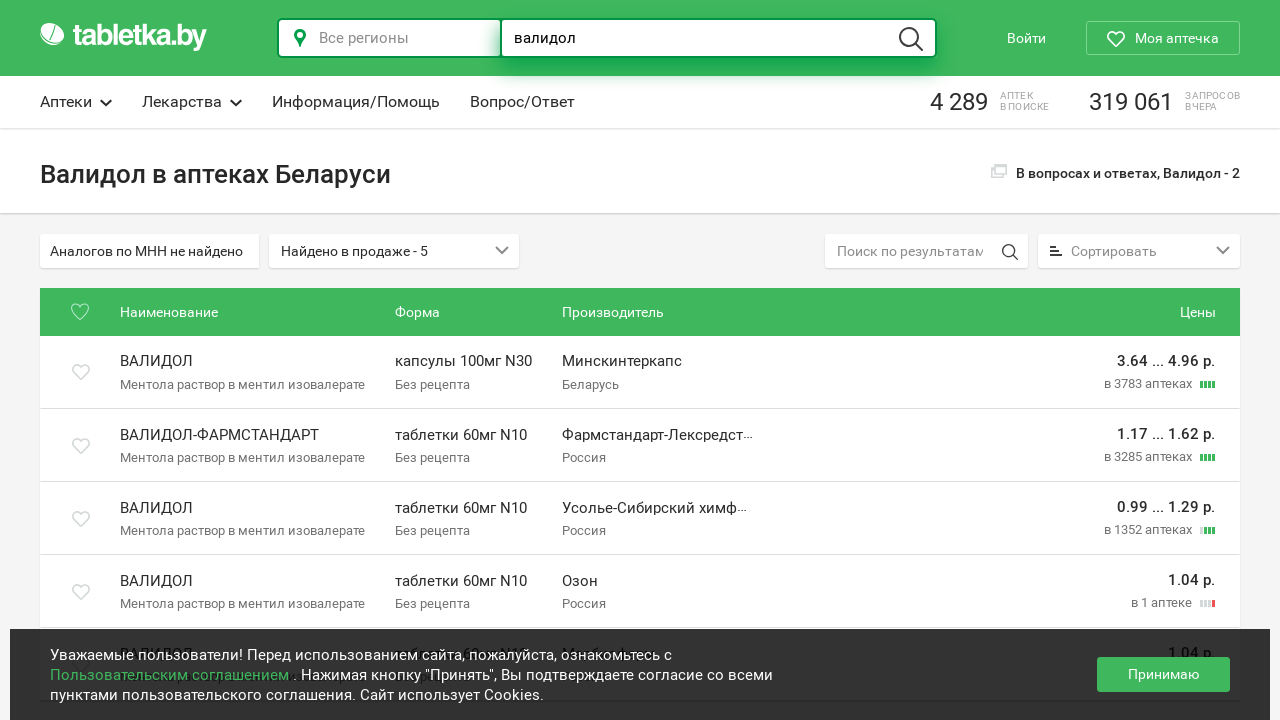

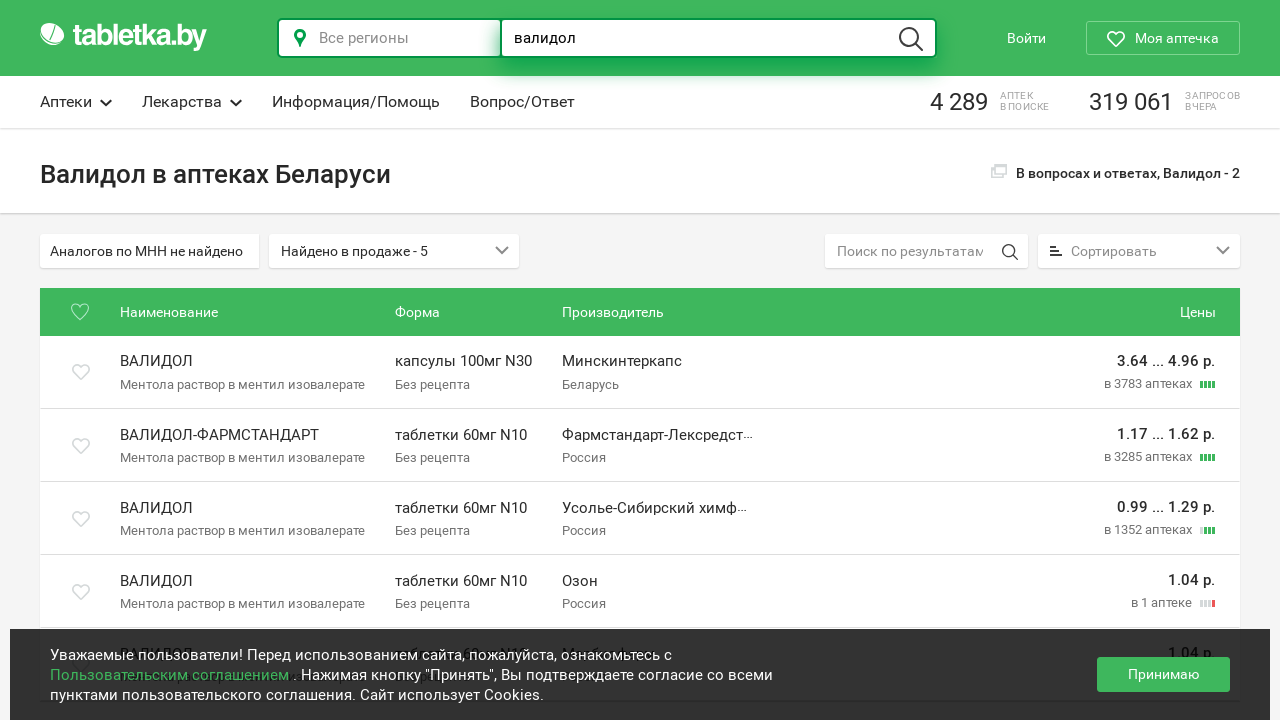